Tests submitting feedback with only a name filled in, clicking Yes on confirmation, and verifying the thank you message includes the user's name.

Starting URL: https://kristinek.github.io/site/tasks/provide_feedback

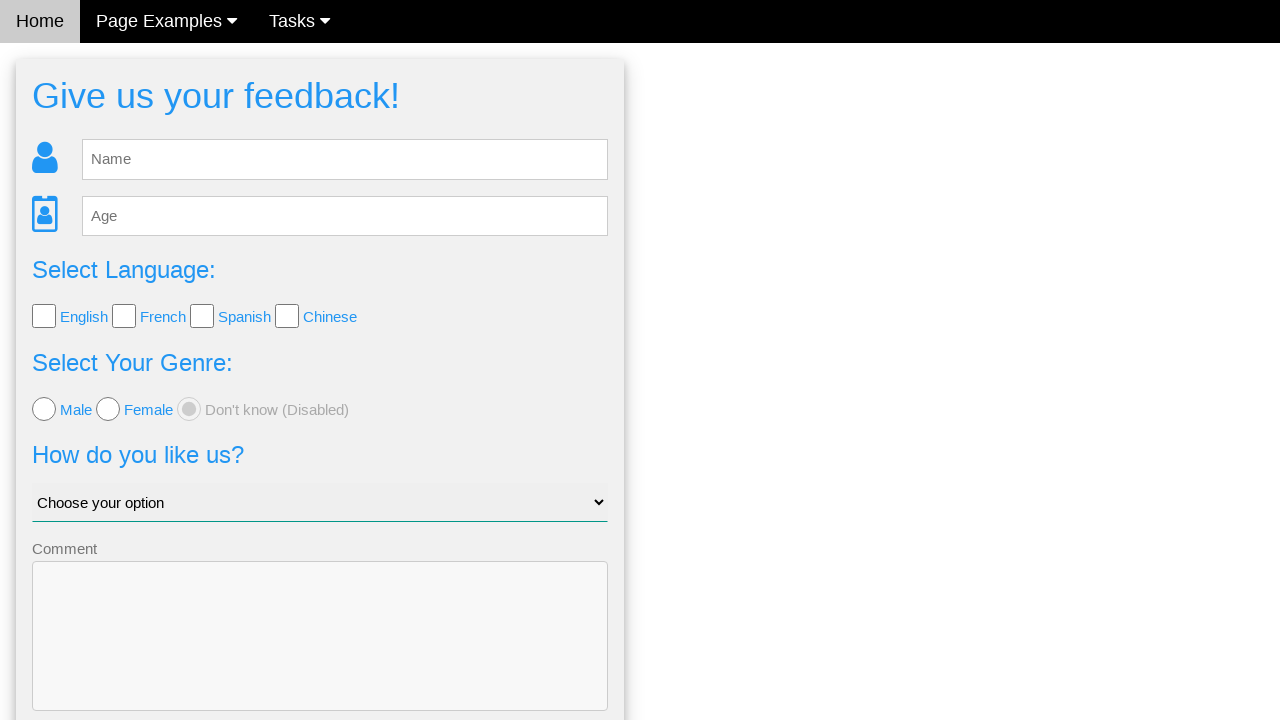

Filled name field with 'name' on #fb_name
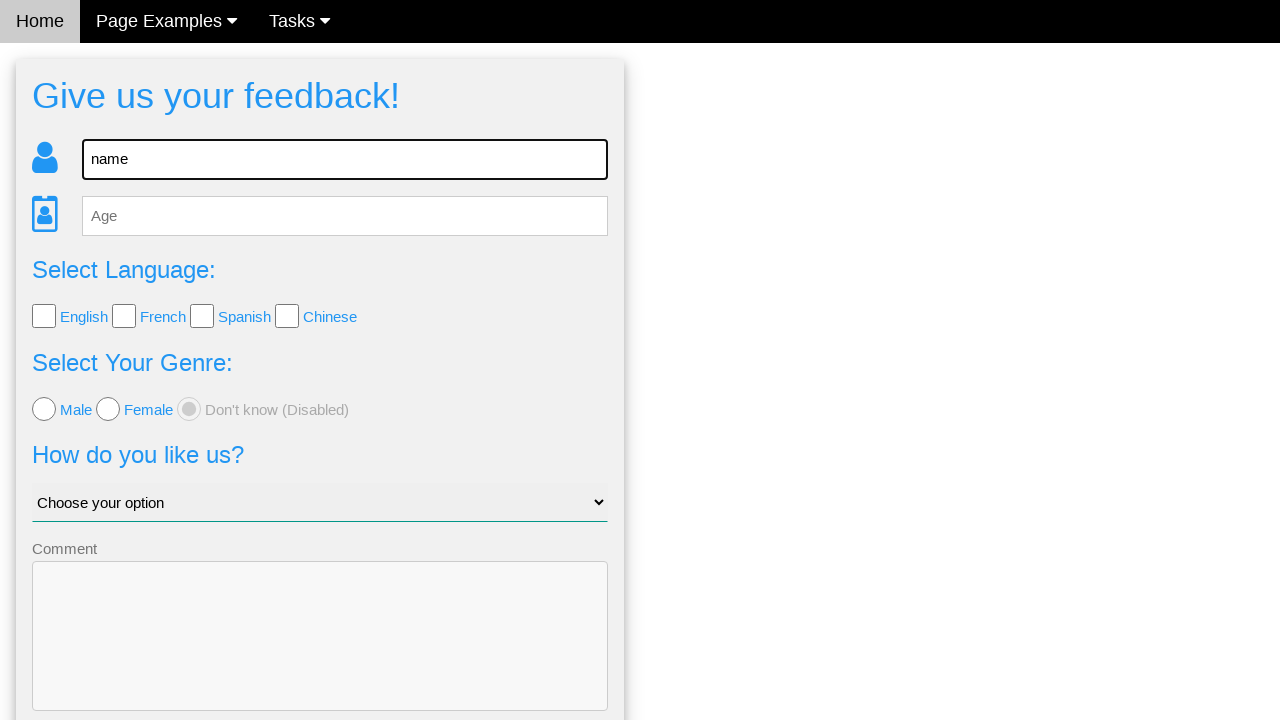

Clicked Send button to submit feedback at (320, 656) on button
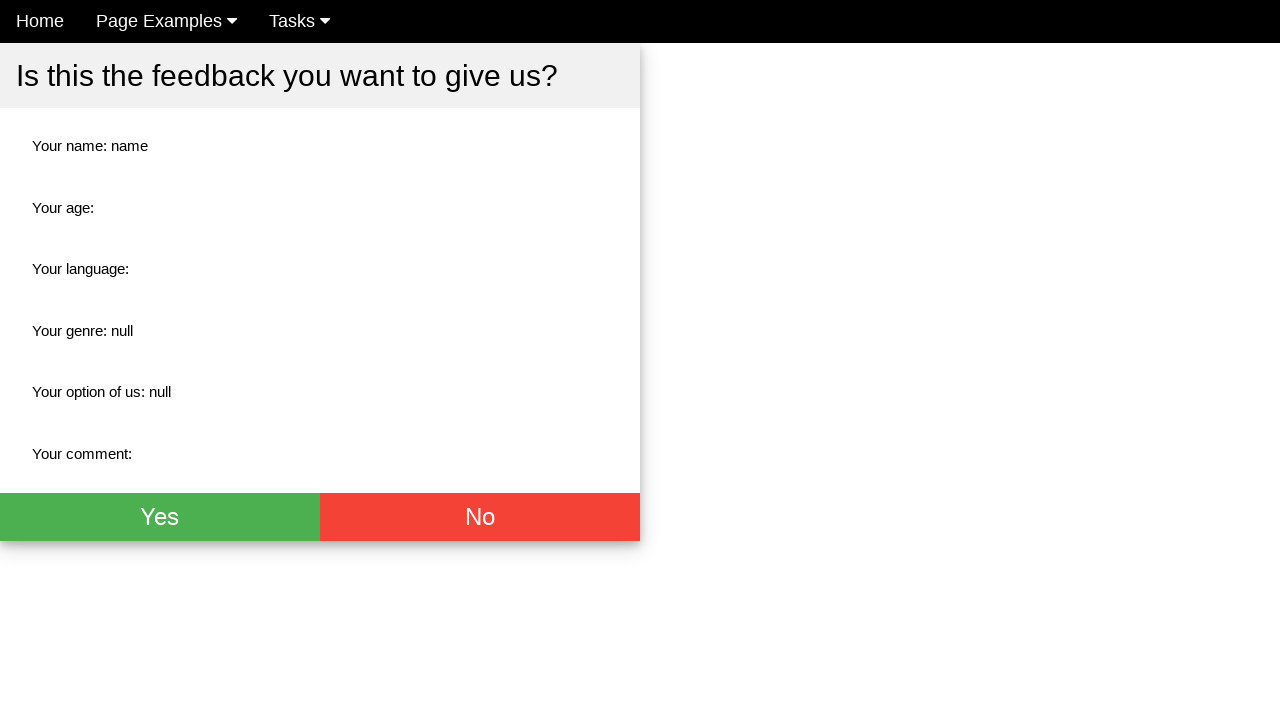

Clicked Yes button on confirmation dialog at (160, 517) on xpath=//button[.='Yes']
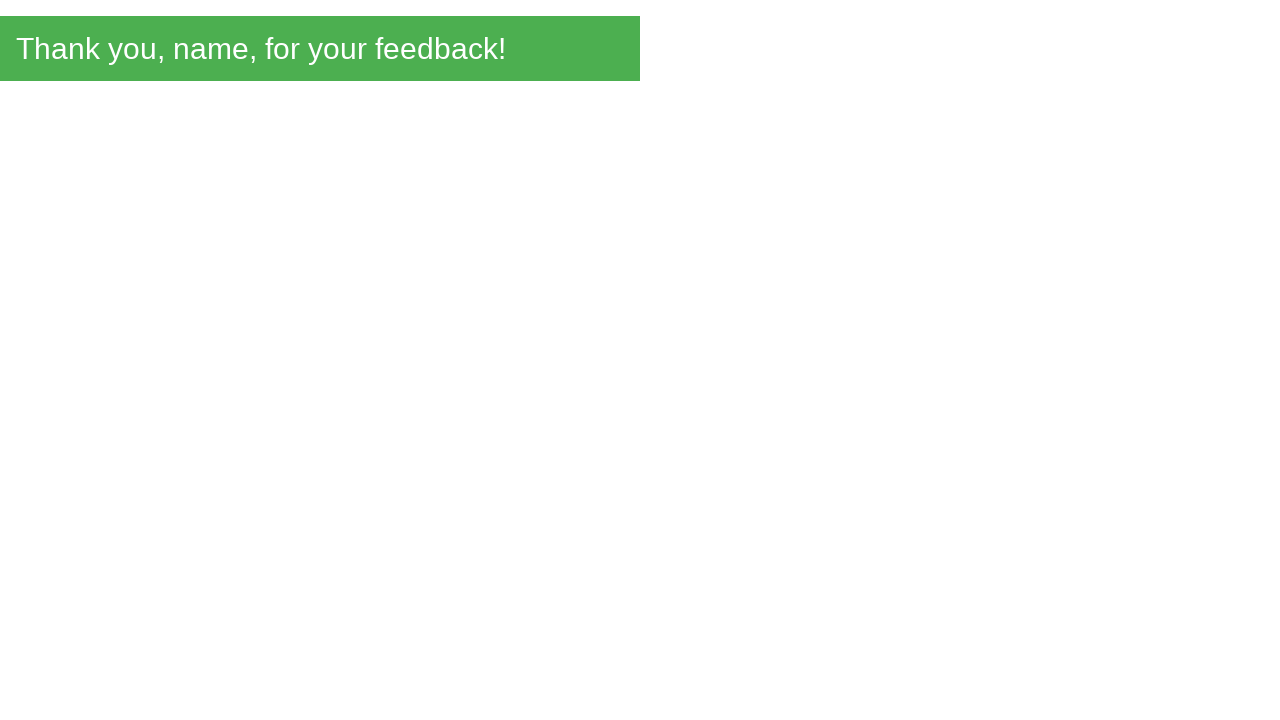

Thank you message appeared
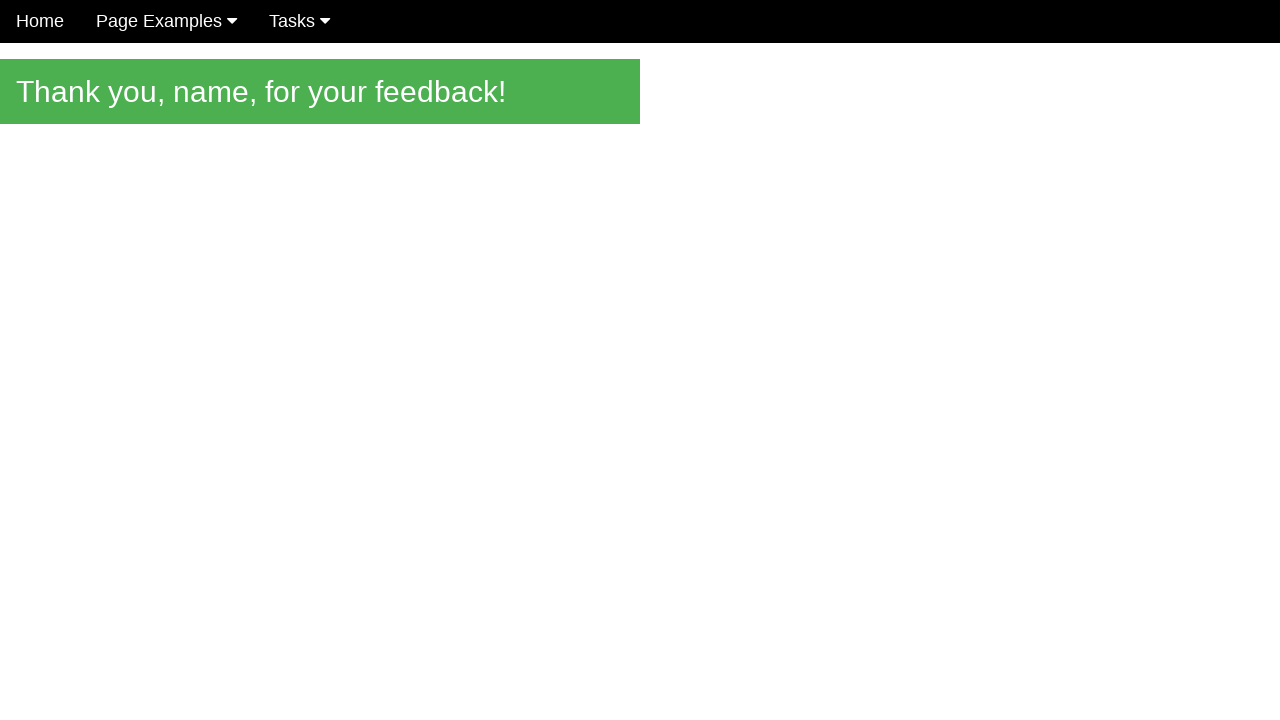

Verified thank you message contains user's name
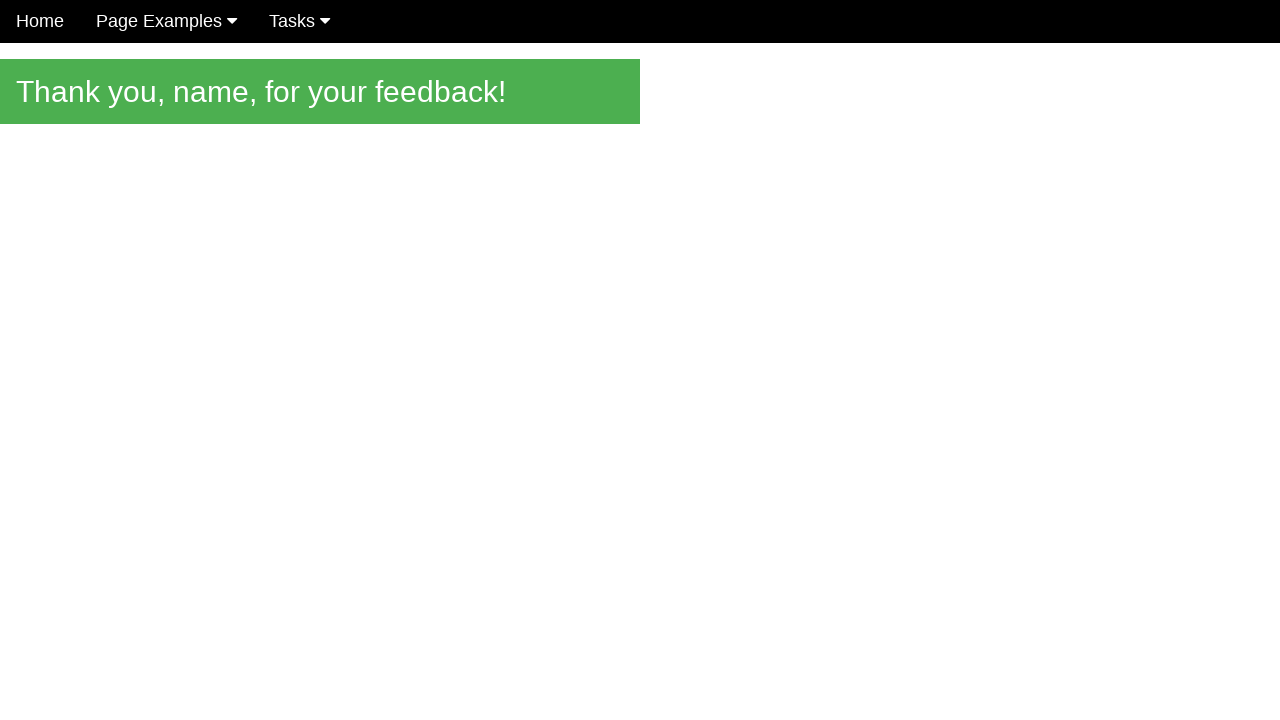

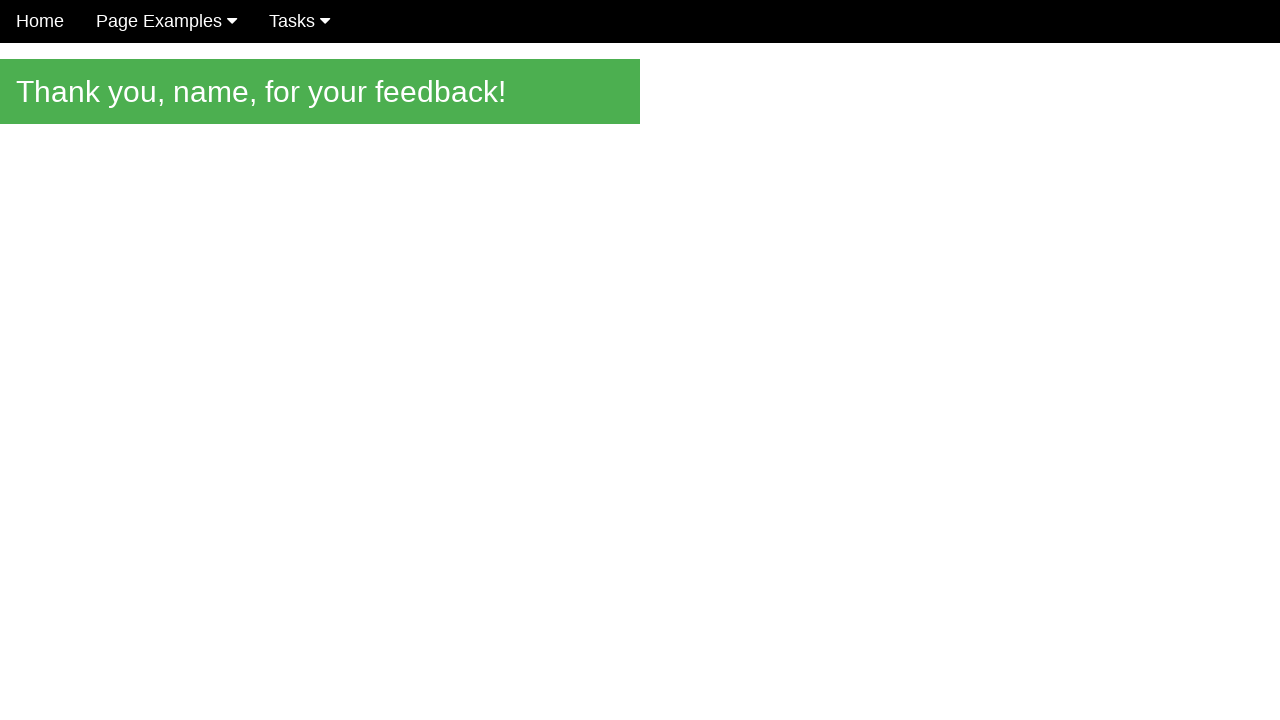